Navigates to Rediff Mail login page to verify page loads

Starting URL: https://mail.rediff.com/cgi-bin/login.cgi

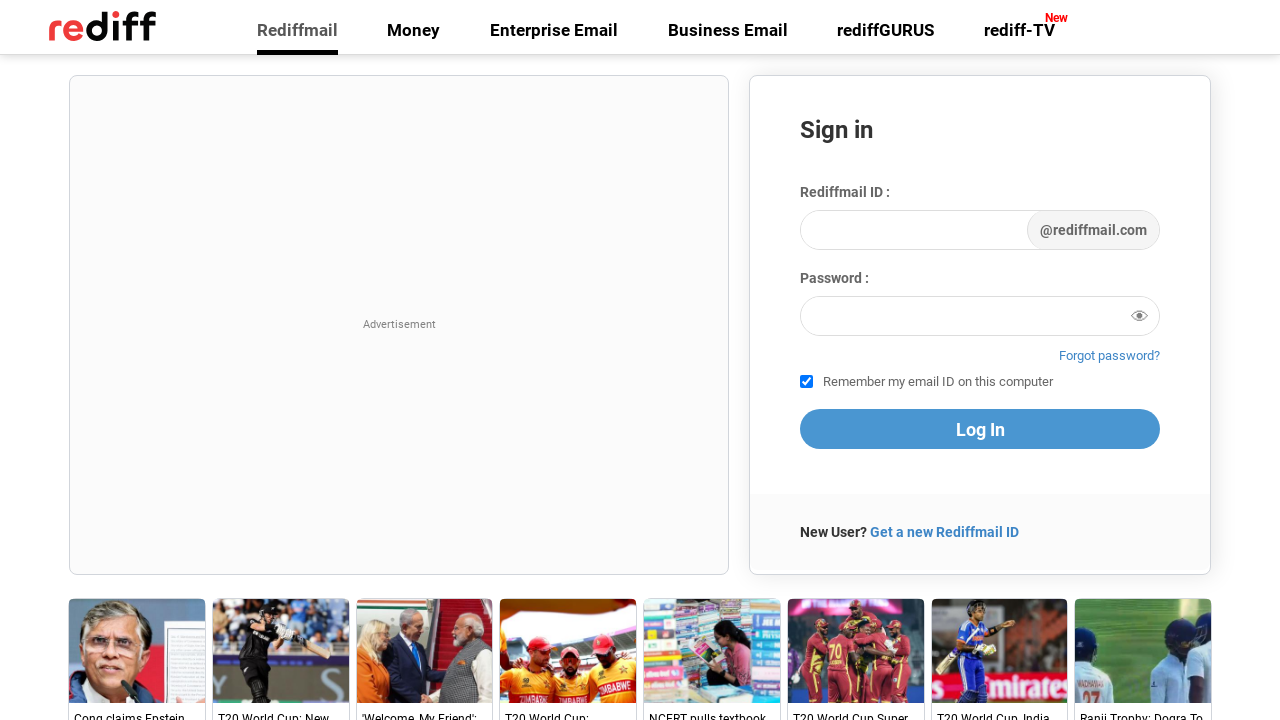

Navigated to Rediff Mail login page
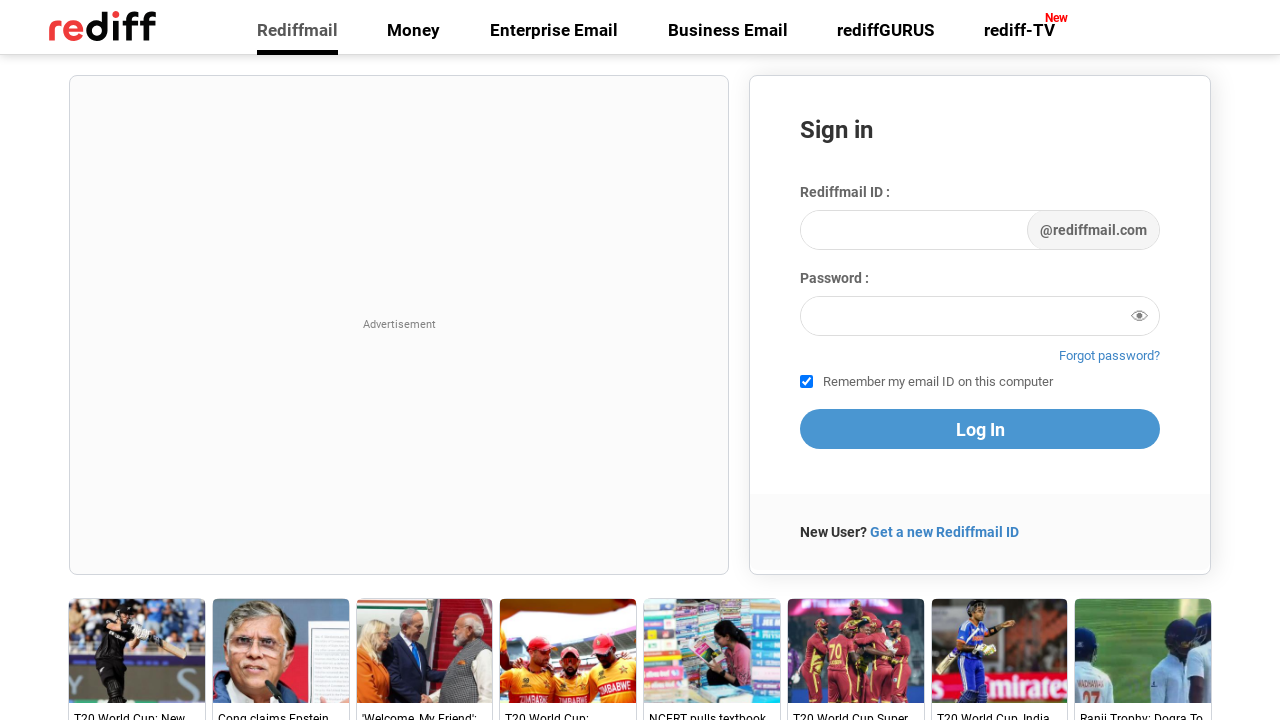

Verified Rediff Mail login page has loaded
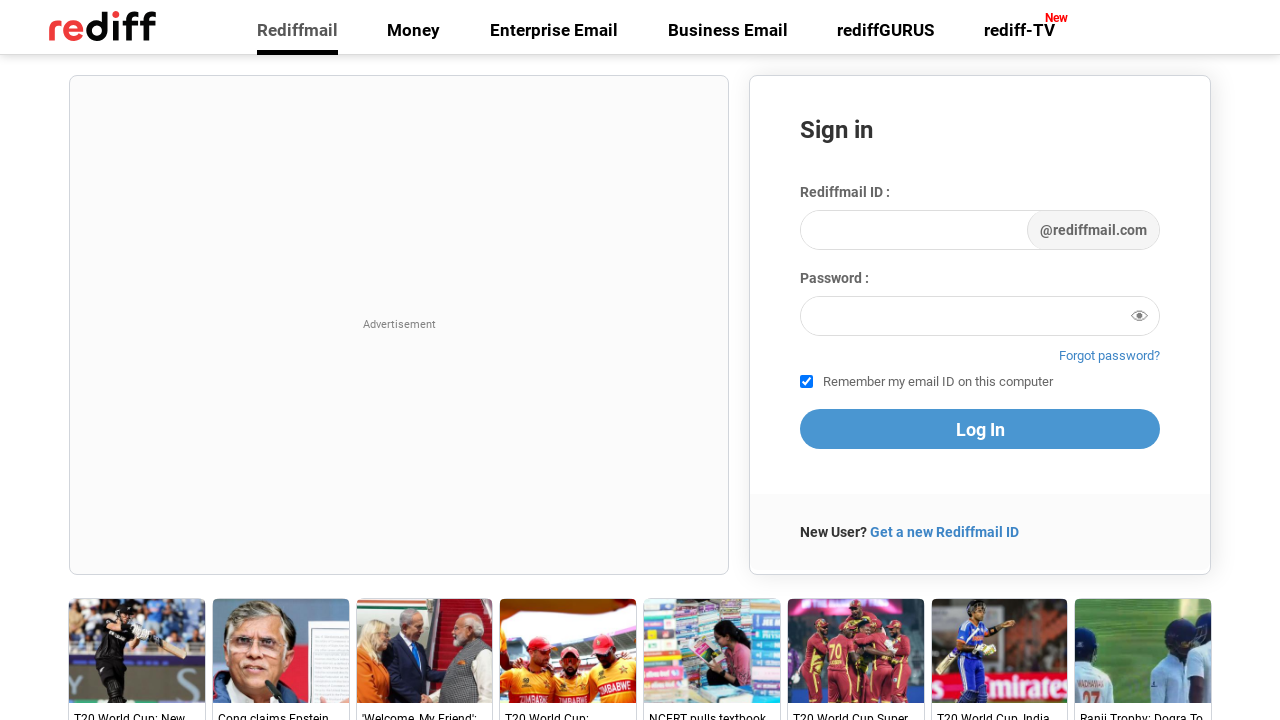

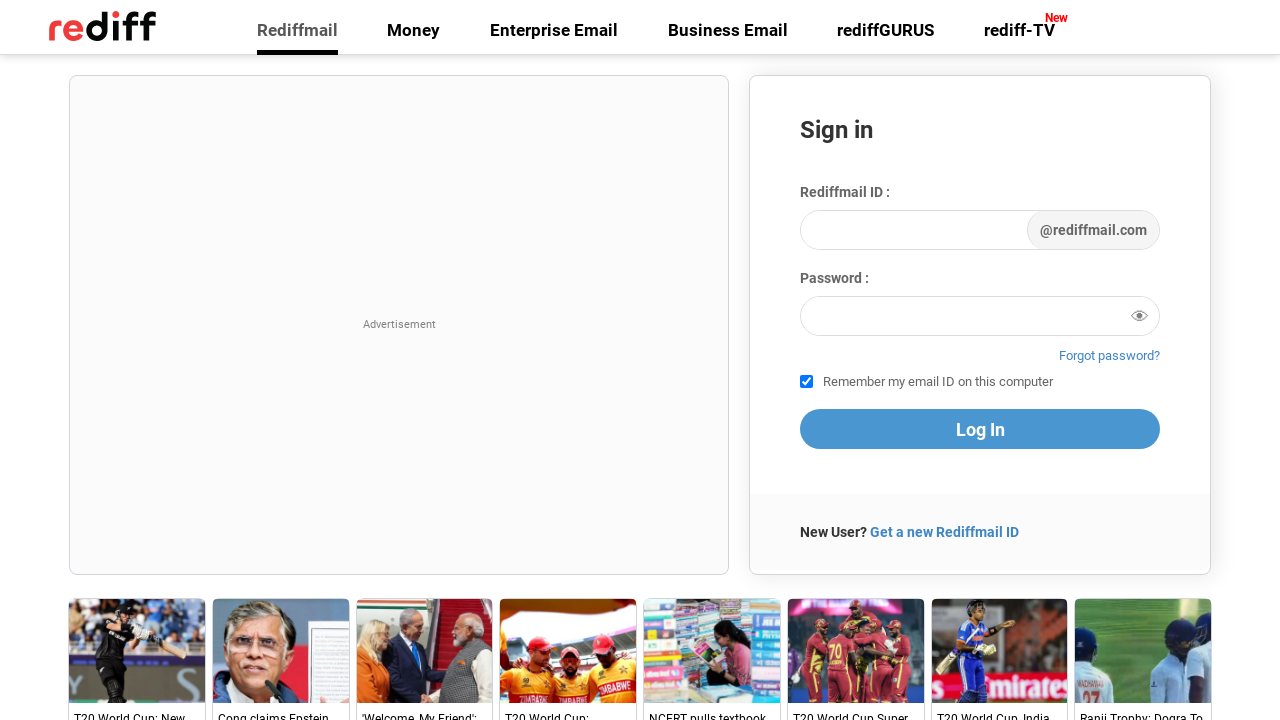